Tests injecting jQuery Growl library into a webpage and displaying notification messages using JavaScript execution. The test loads jQuery, jQuery Growl script, and its CSS styles, then displays a growl notification on the page.

Starting URL: http://the-internet.herokuapp.com

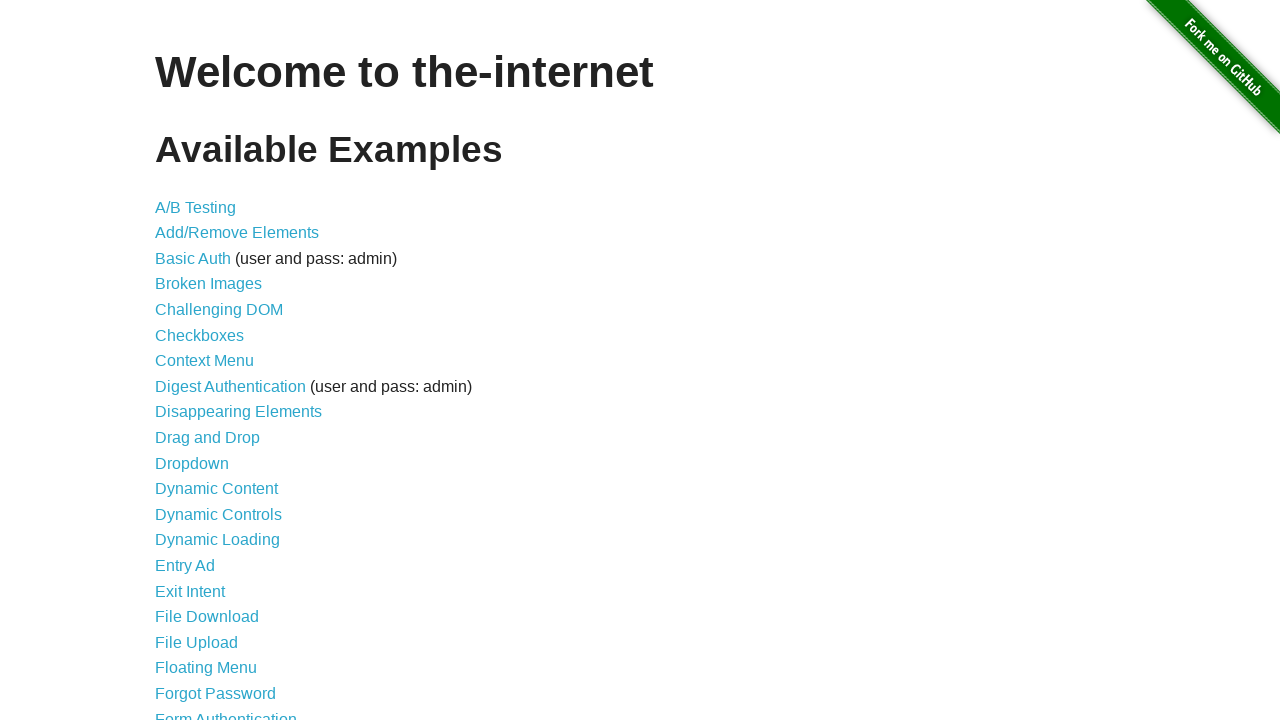

Injected jQuery library into page if not already present
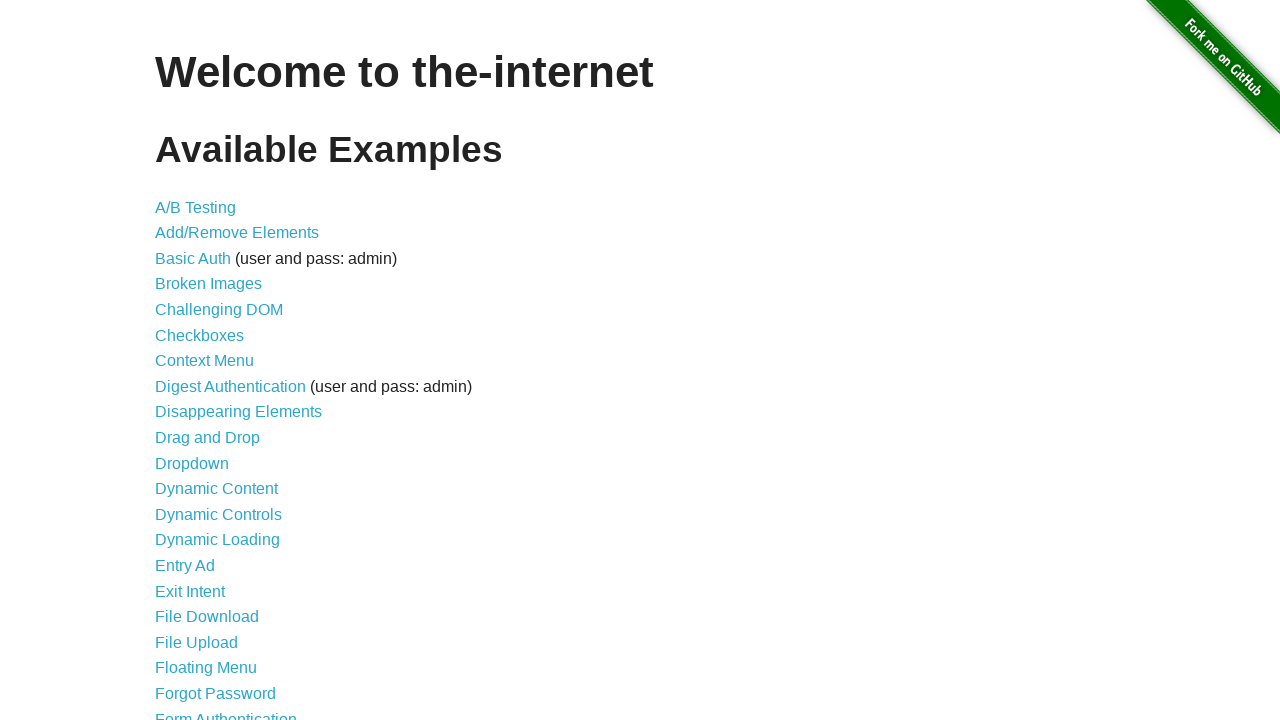

Waited for jQuery to load and become available
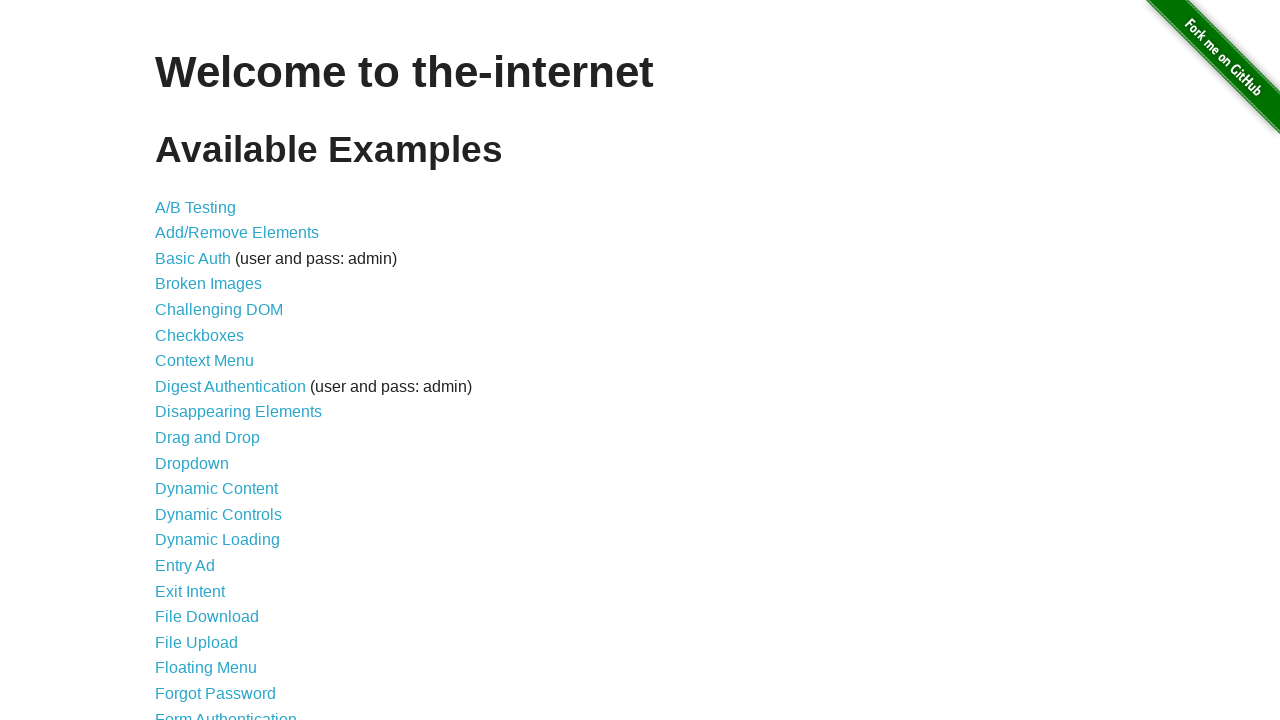

Loaded jQuery Growl library script
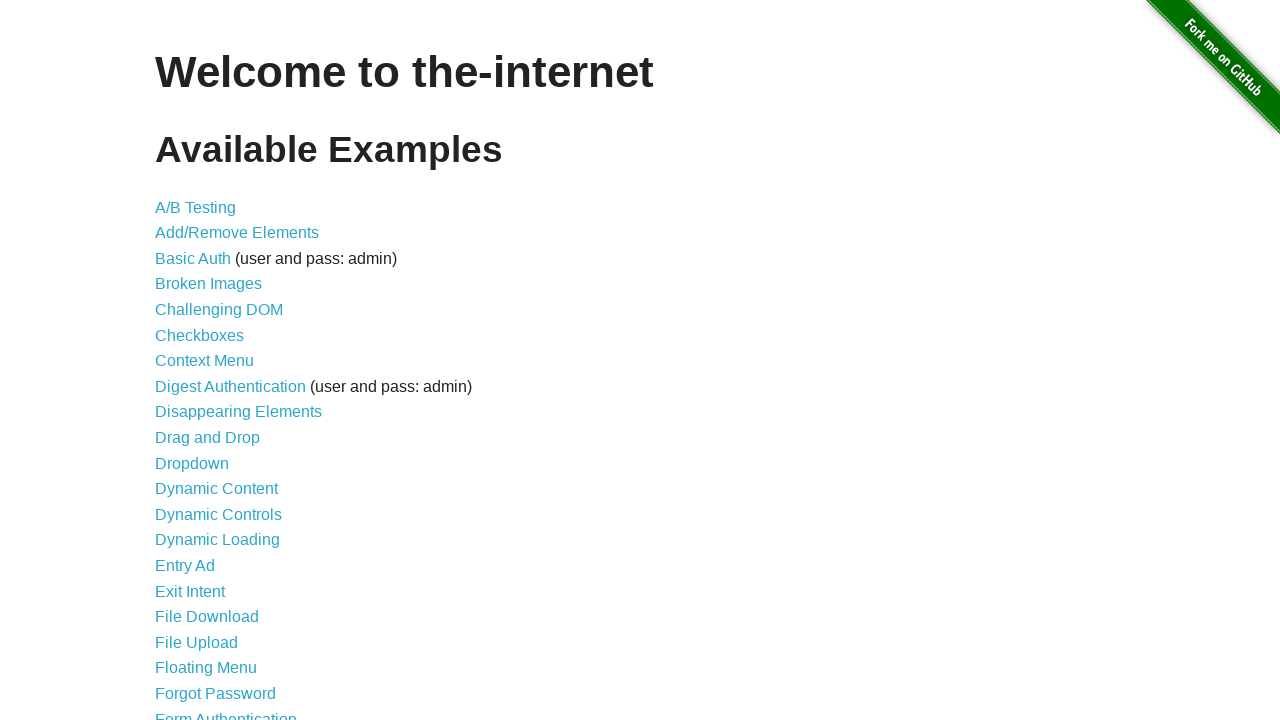

Injected jQuery Growl CSS styles into page head
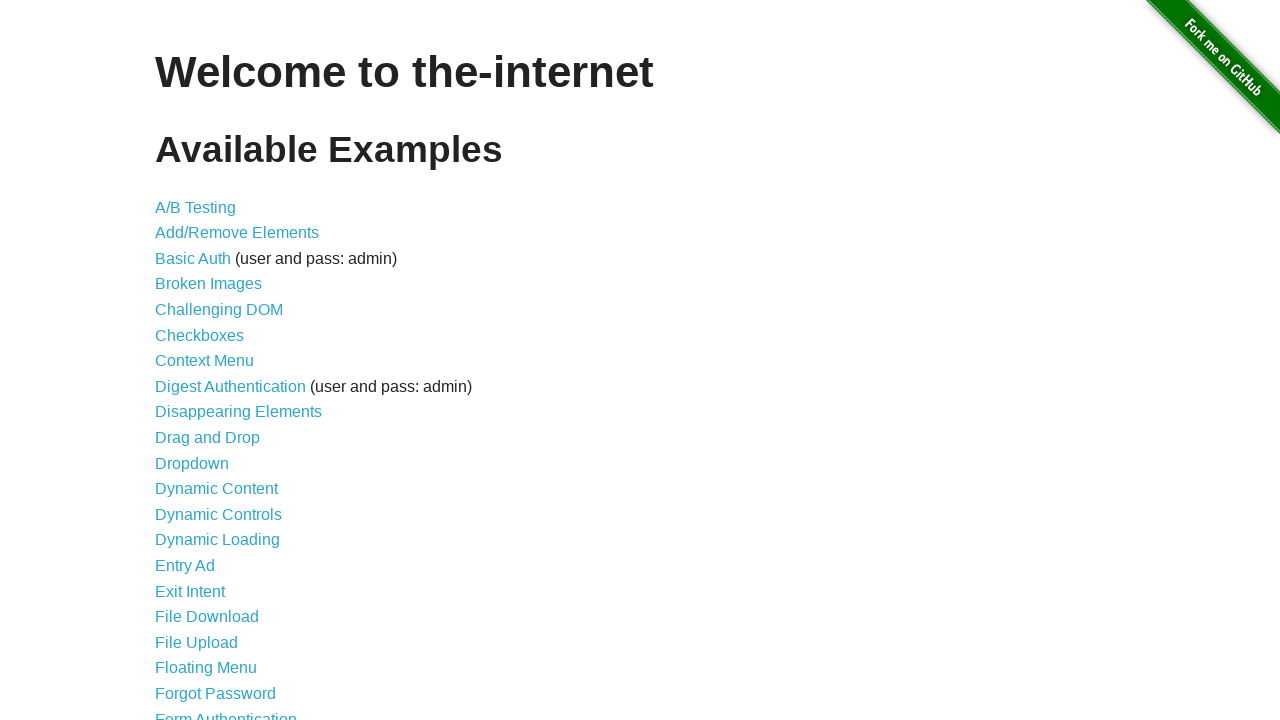

Waited 2 seconds for Growl library to fully load
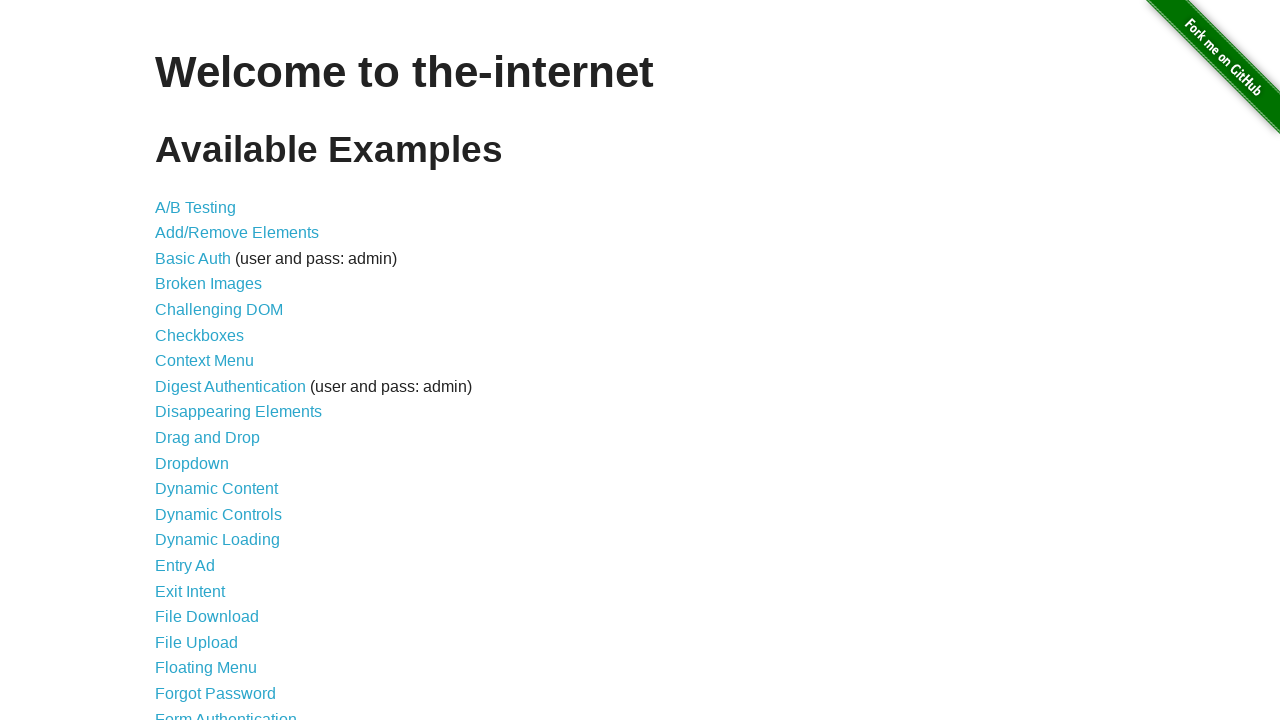

Displayed Growl notification with title 'GET' and message '/'
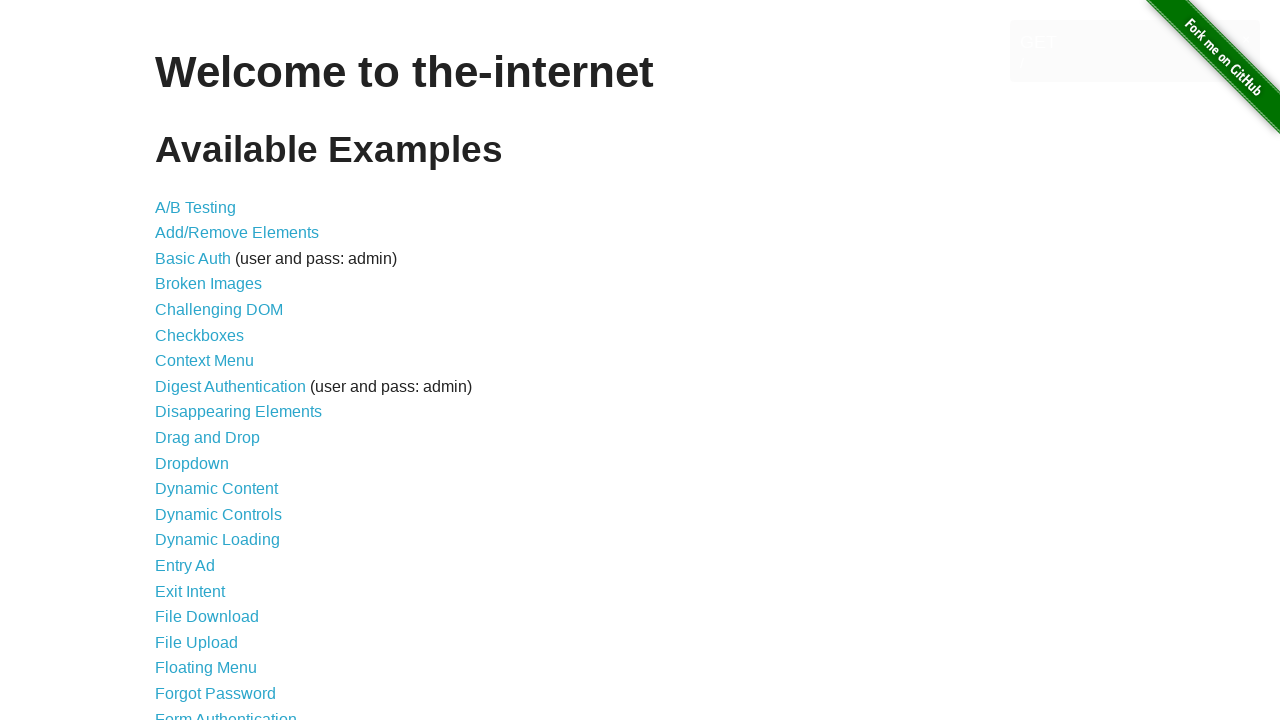

Waited 2 seconds to observe notification on screen
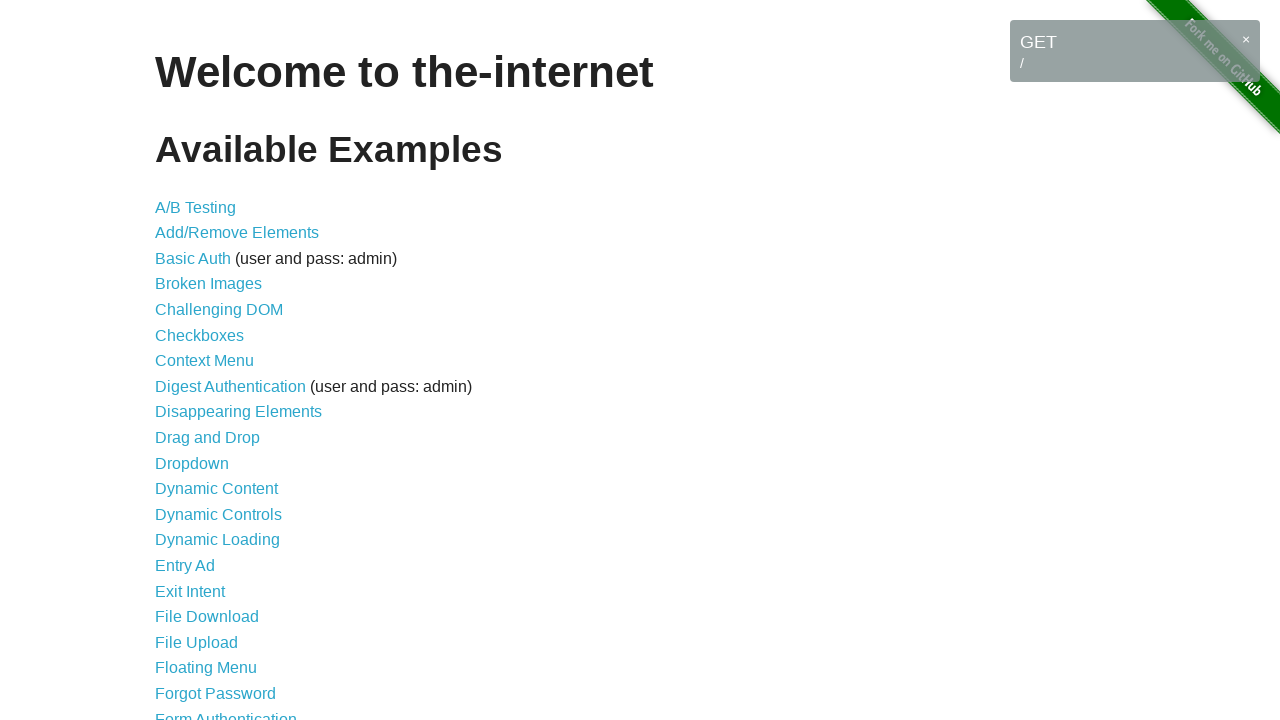

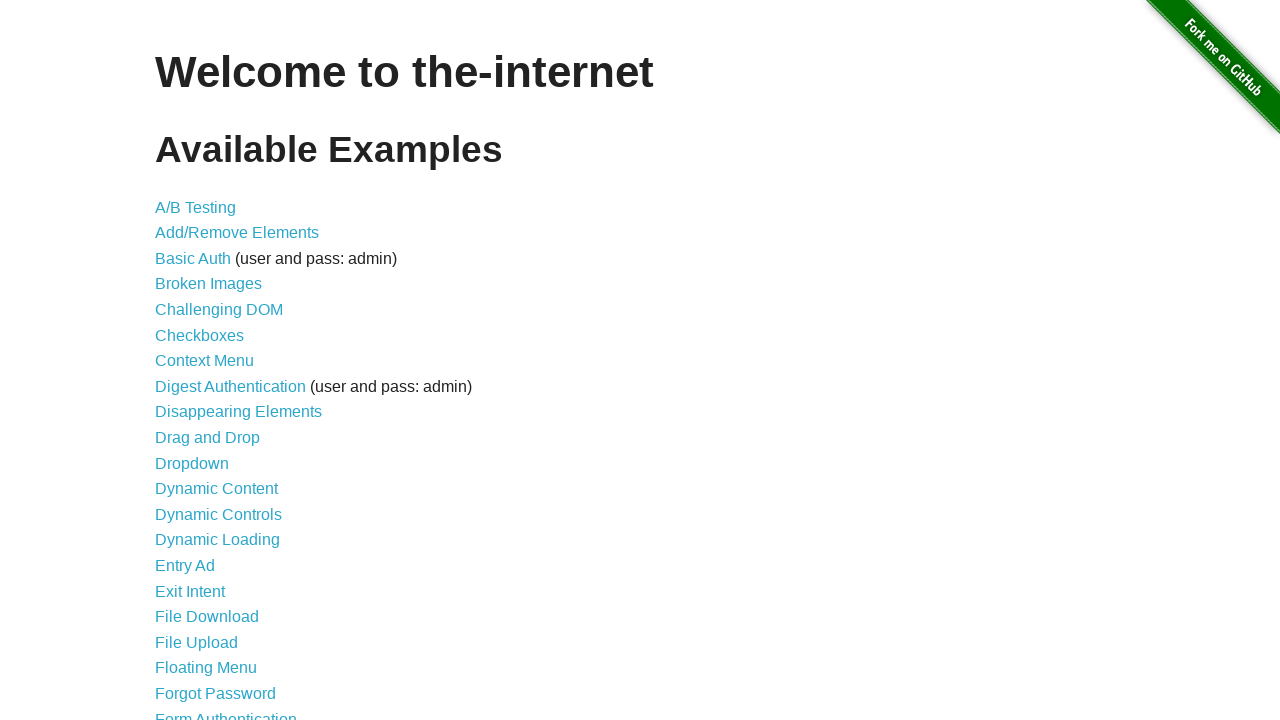